Tests the subject autosuggestion functionality on a practice form by typing letters and selecting subjects from the dropdown menu

Starting URL: https://demoqa.com/automation-practice-form

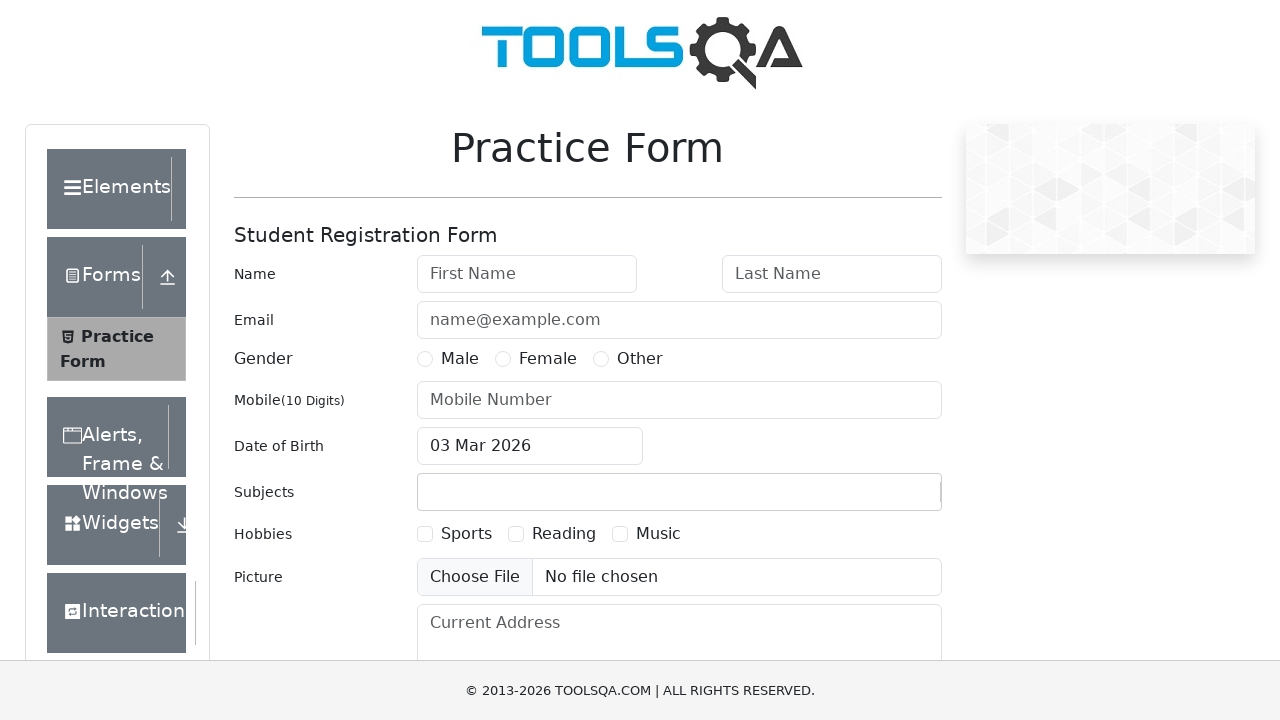

Filled subject input with 'E' to trigger autosuggestion on #subjectsInput
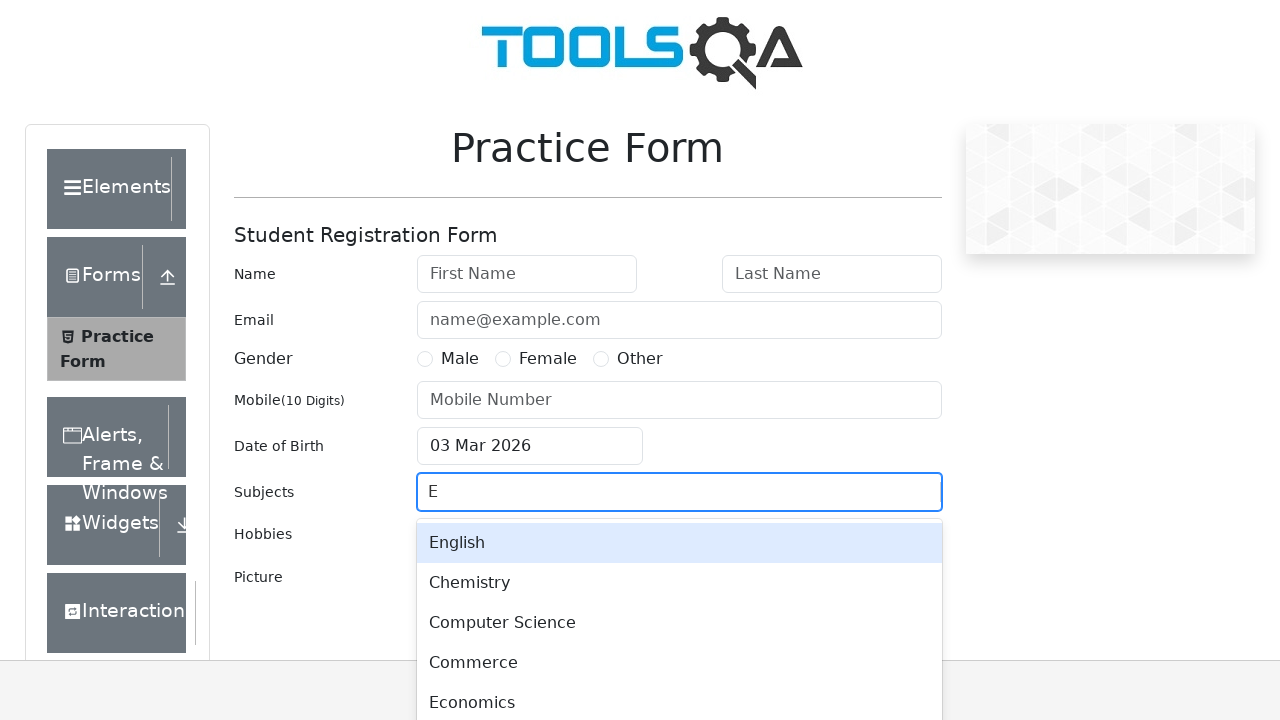

Selected 'English' from autosuggestion dropdown at (679, 543) on xpath=//div[contains(@class, 'subjects-auto-complete__menu-list')]//div[text()='
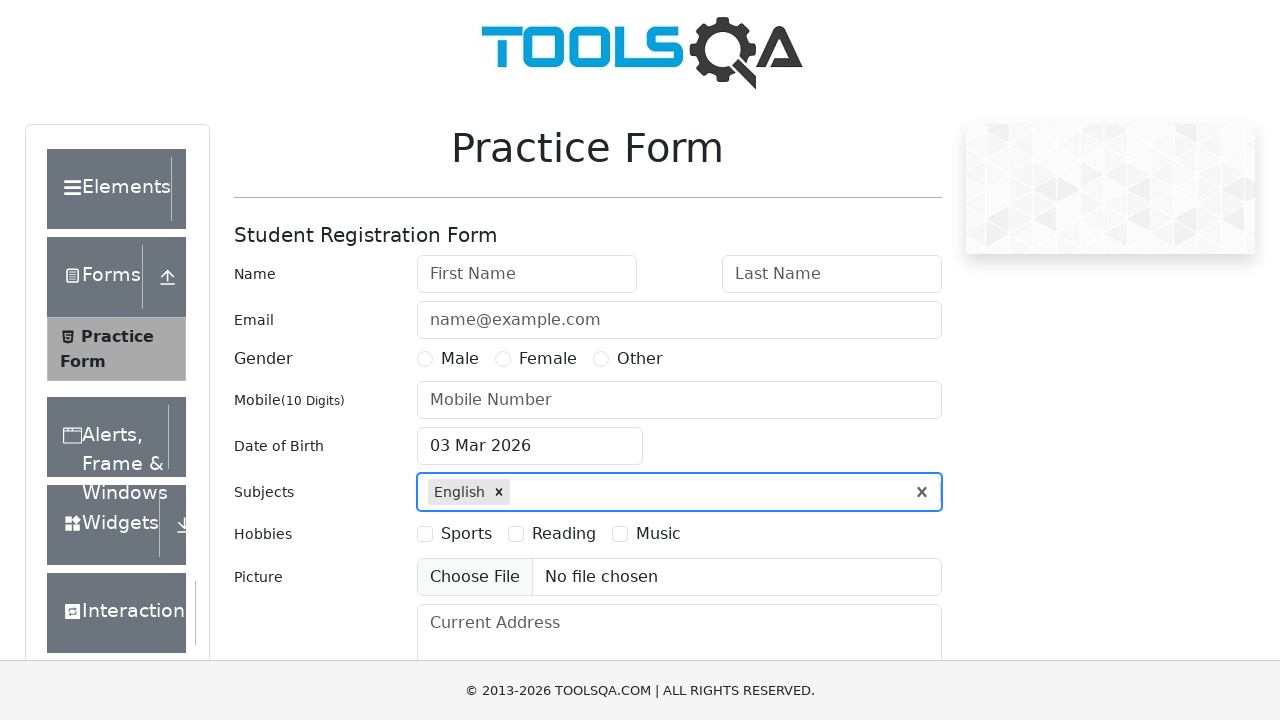

Waited 2 seconds for selection to process
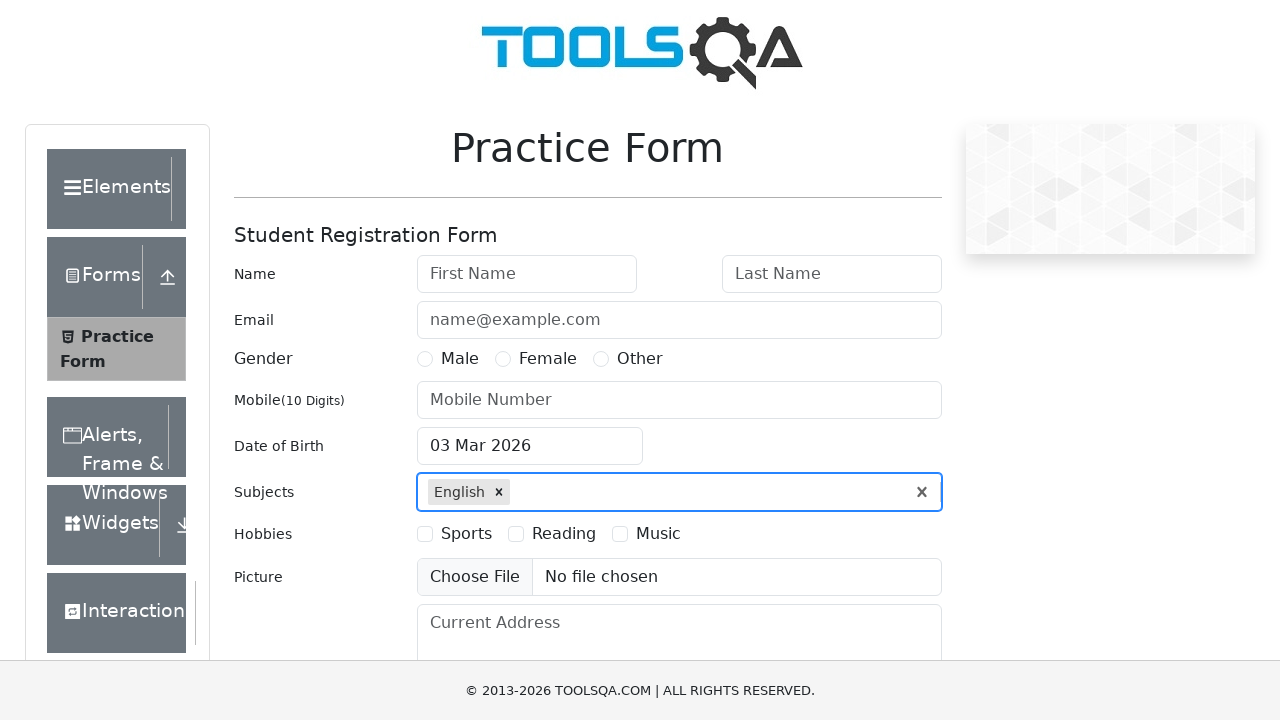

Filled subject input with 'P' to trigger autosuggestion on #subjectsInput
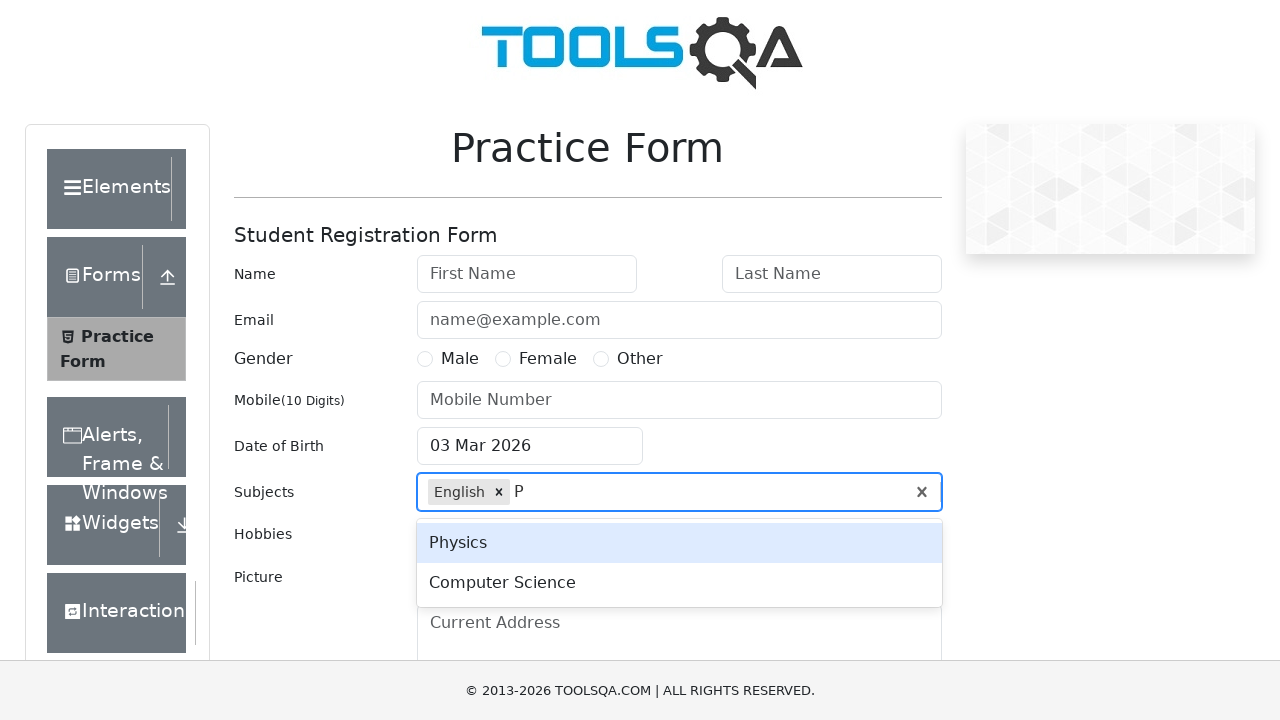

Selected 'Physics' from autosuggestion dropdown at (679, 543) on xpath=//div[contains(@class, 'subjects-auto-complete__menu-list')]//div[text()='
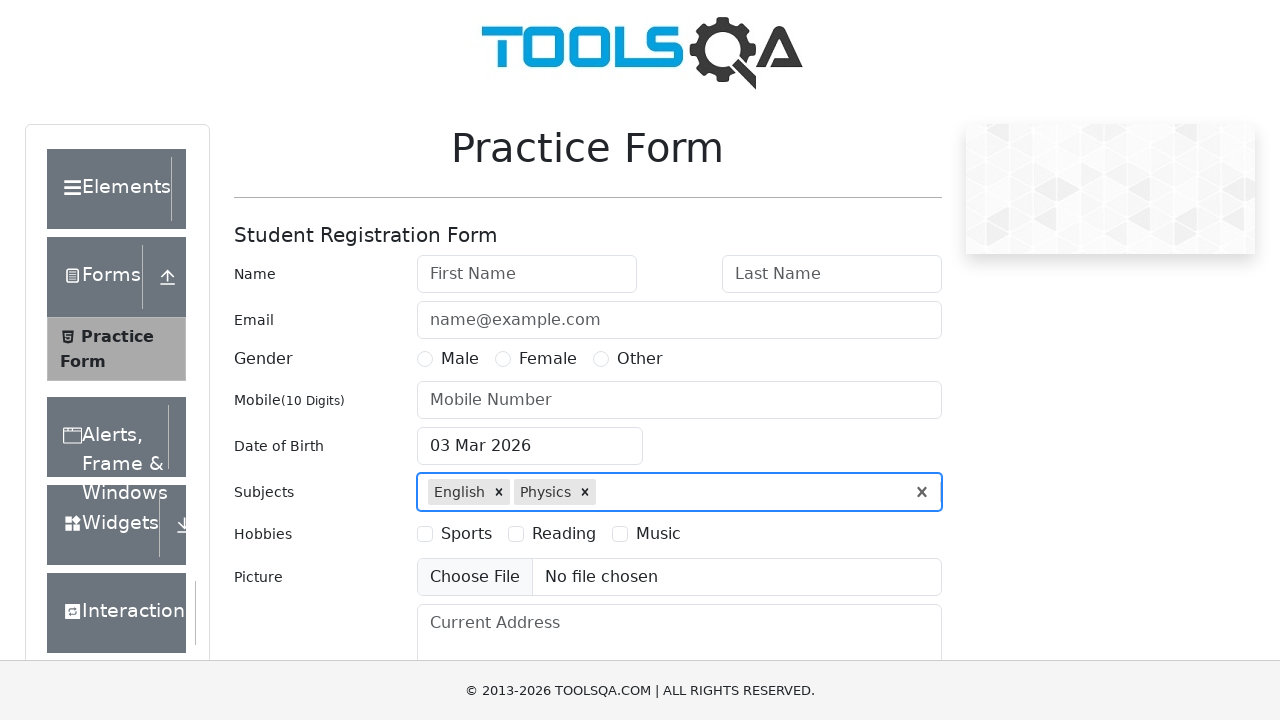

Waited 2 seconds for selection to process
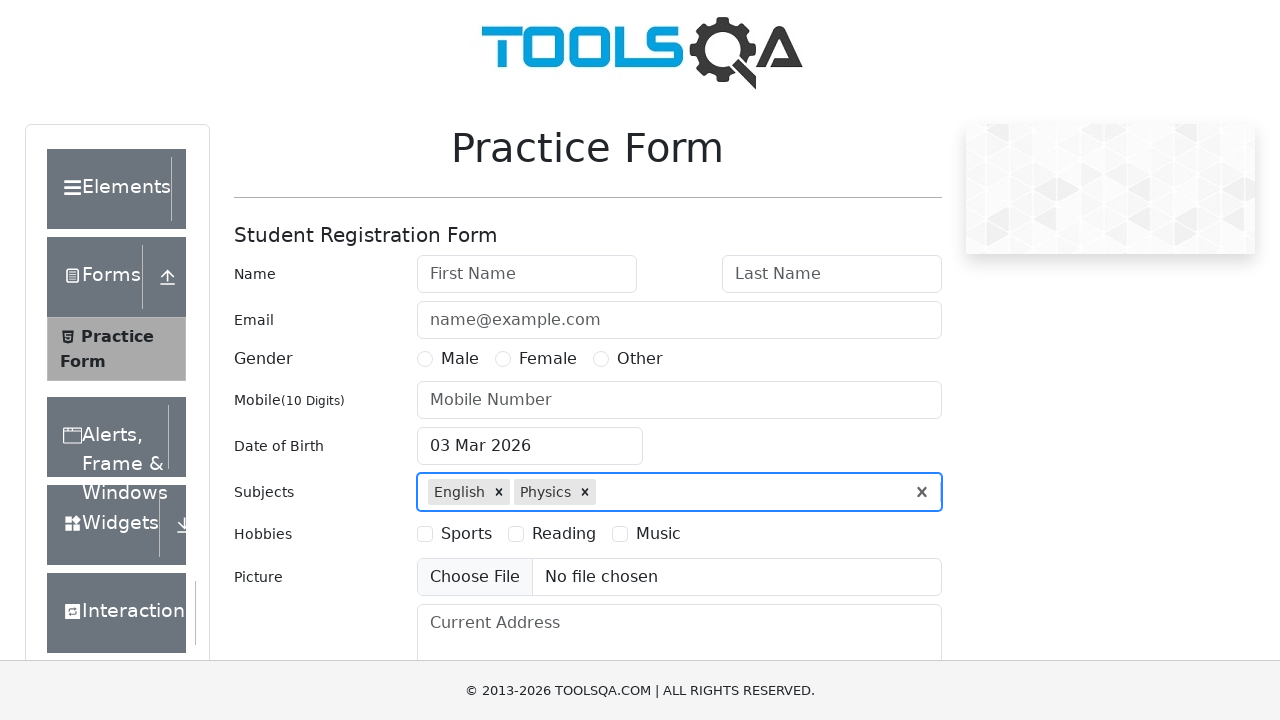

Filled subject input with 'E' to trigger autosuggestion for third selection on #subjectsInput
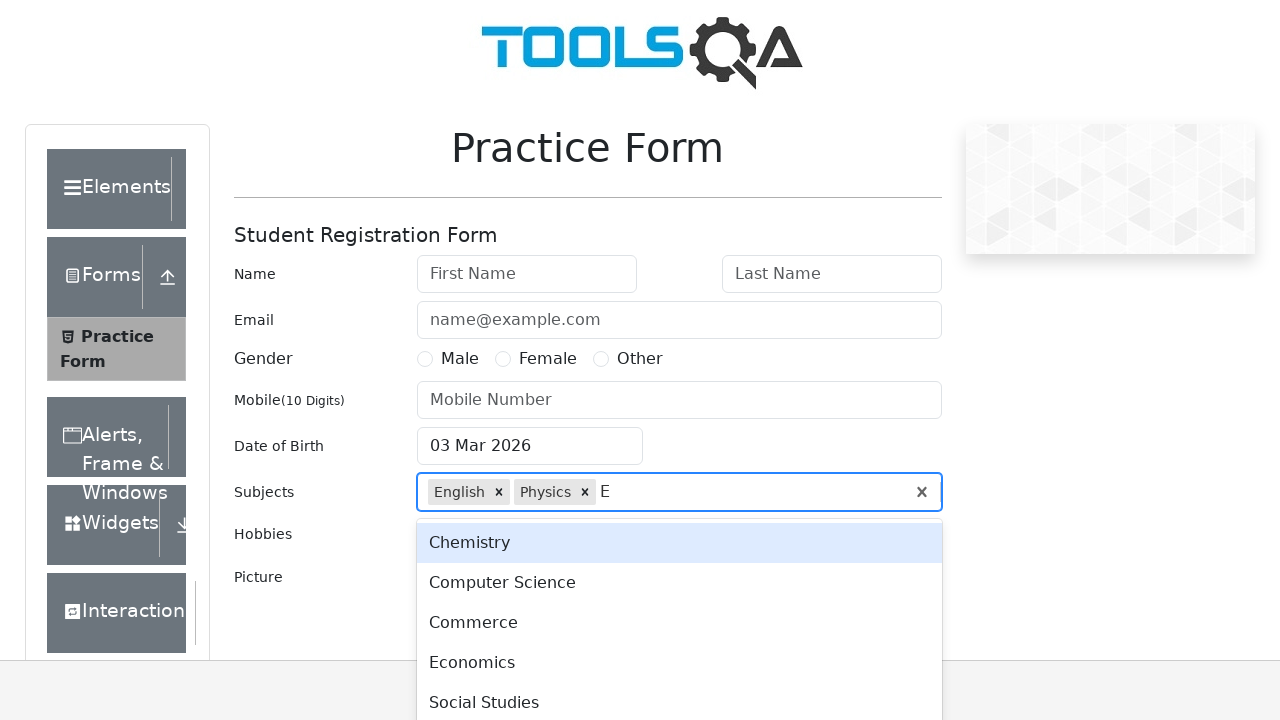

Selected 'Commerce' from autosuggestion dropdown at (679, 623) on xpath=//div[contains(@class, 'subjects-auto-complete__menu-list')]//div[text()='
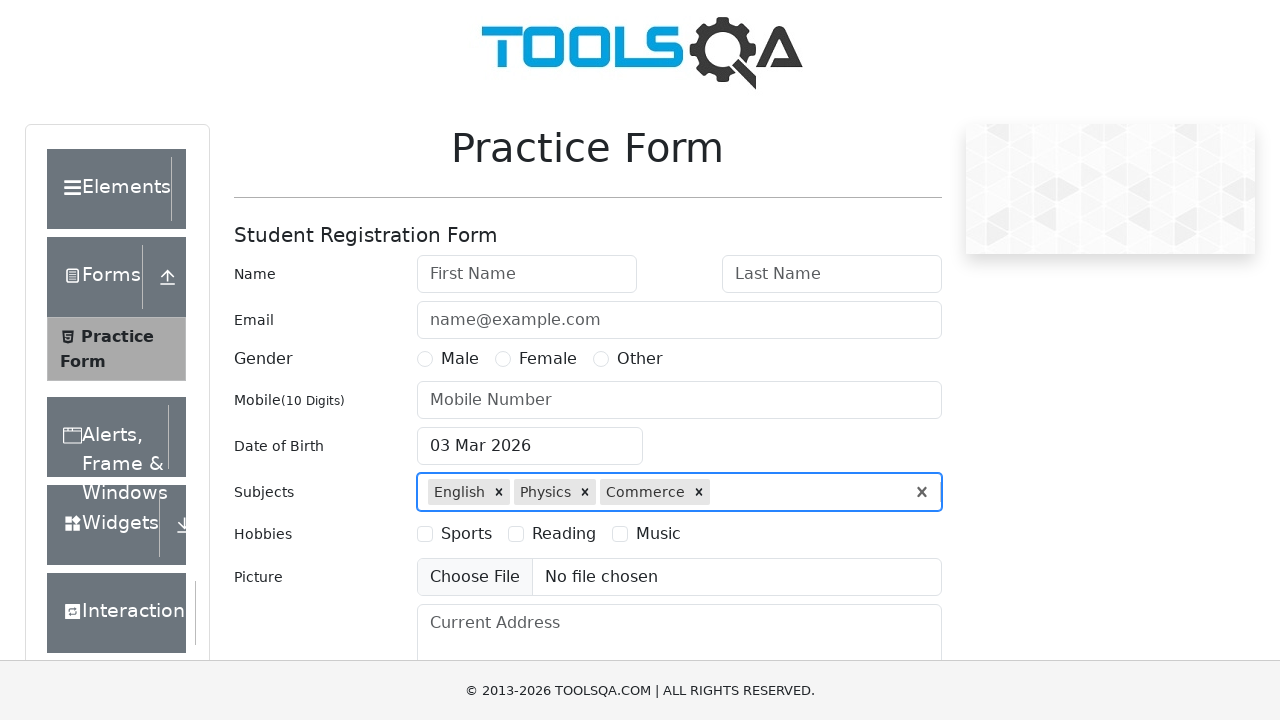

Waited 2 seconds for selection to process
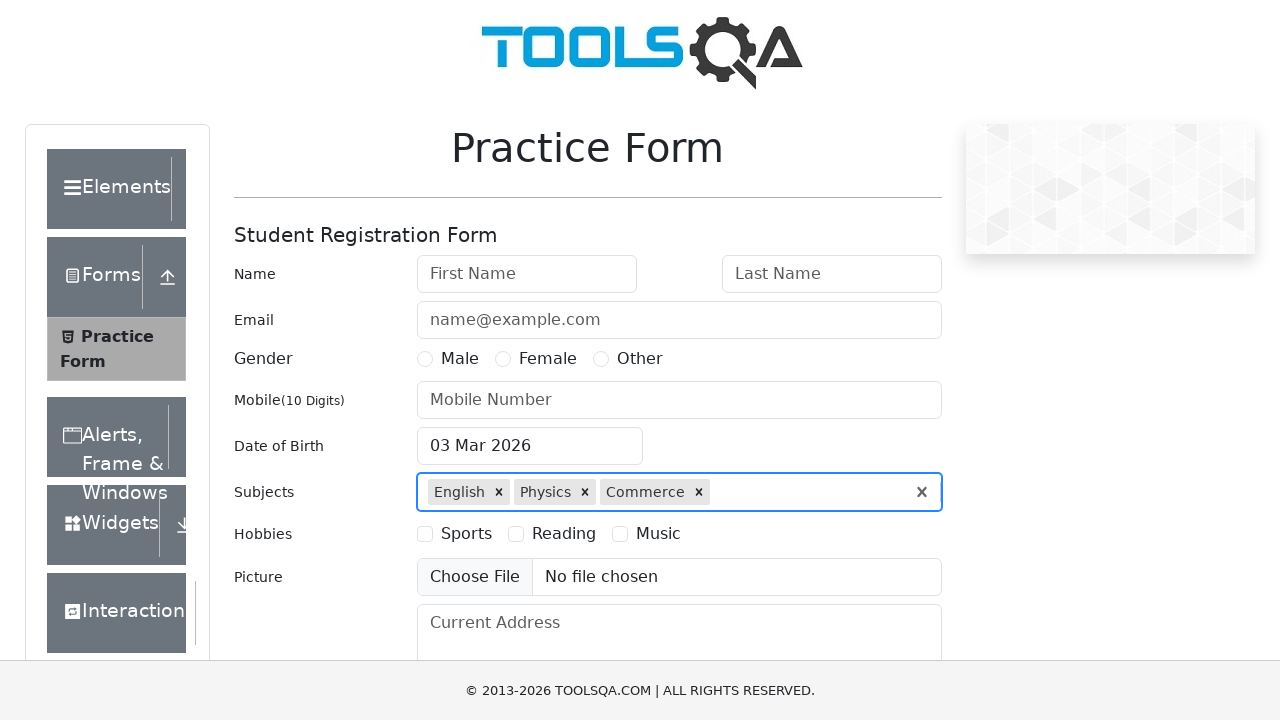

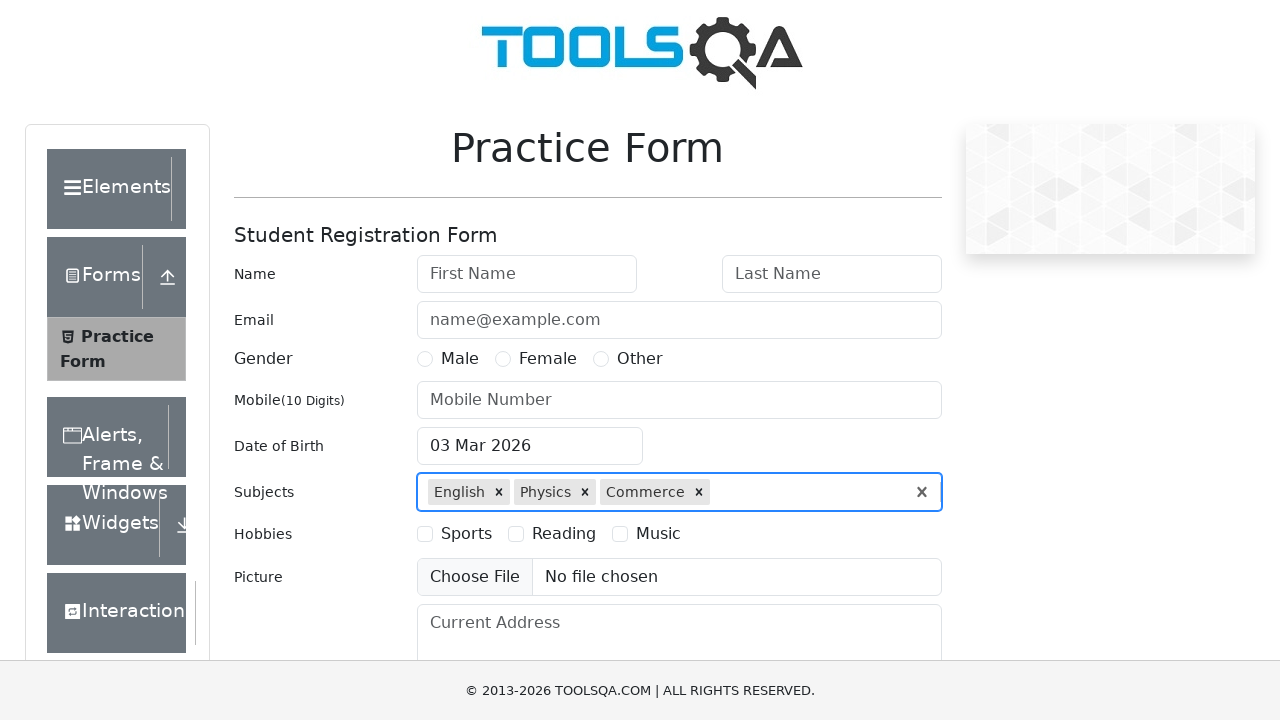